Tests checking if the logo is displayed

Starting URL: https://duckduckgo.com/

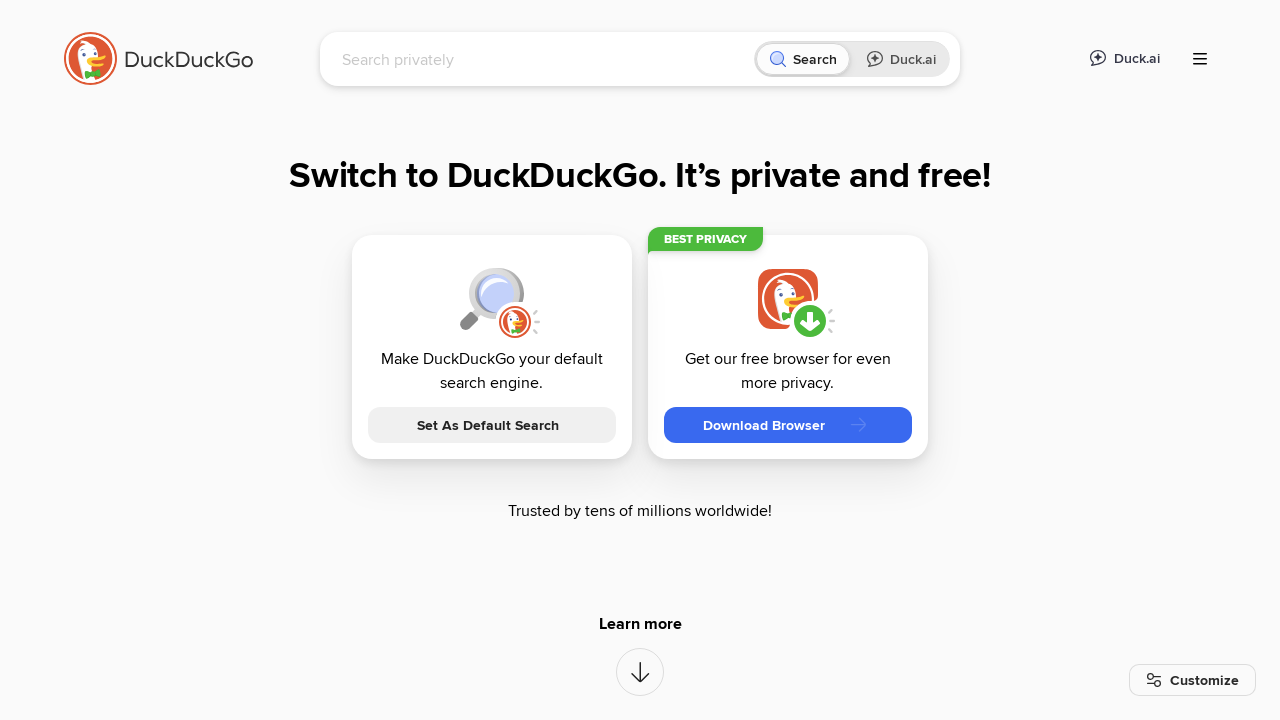

Located DuckDuckGo logo element
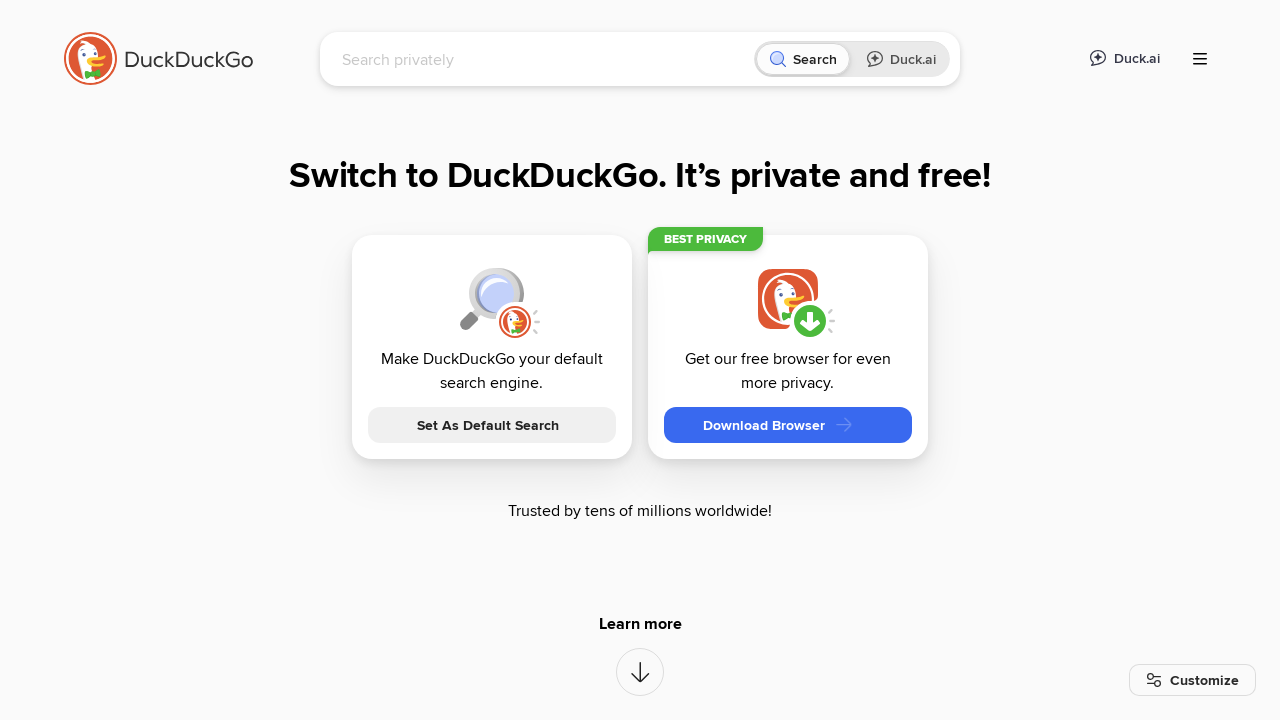

Asserted that logo is displayed
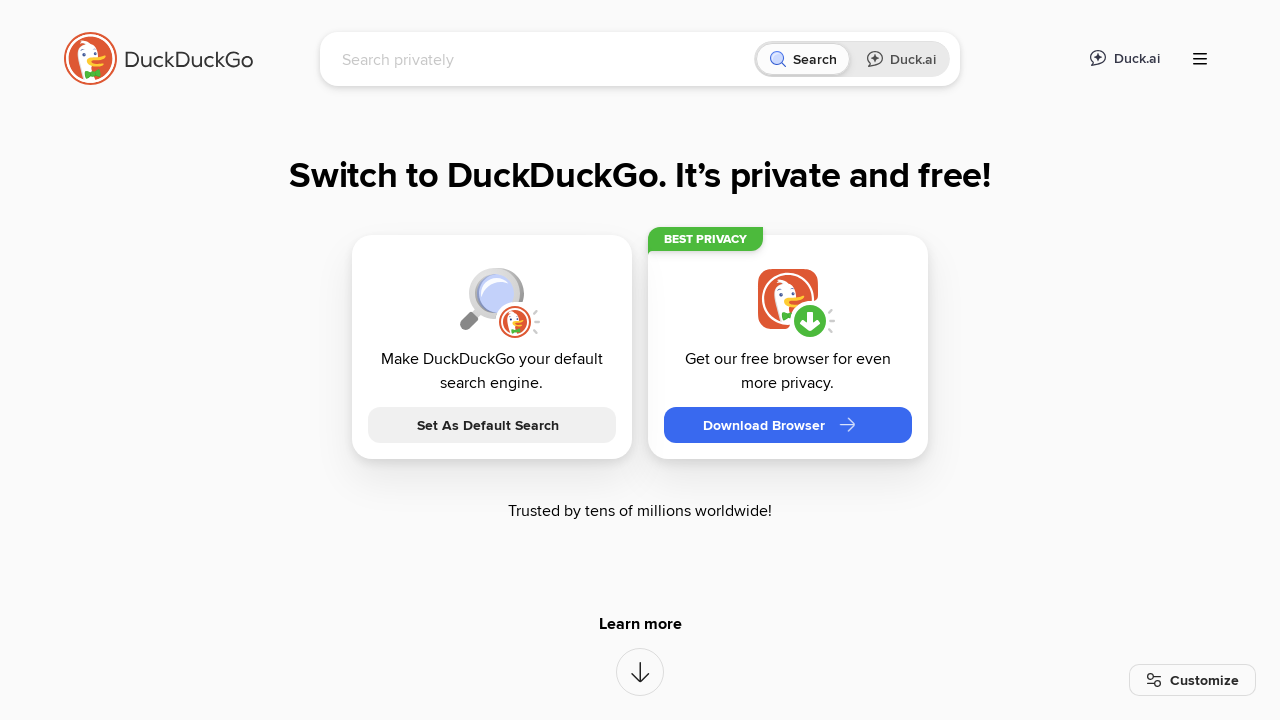

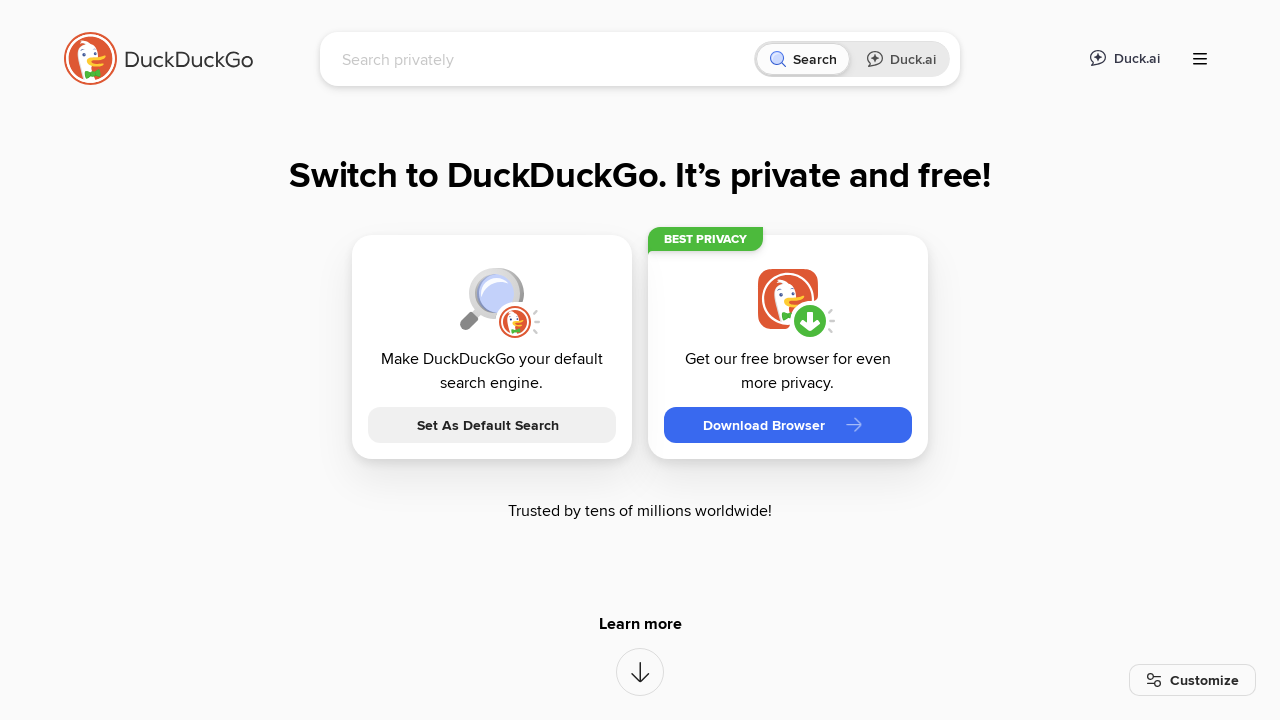